Tests basic scrolling down the page by 900 pixels using JavaScript evaluation

Starting URL: https://qa-automation-practice.netlify.app/scroll

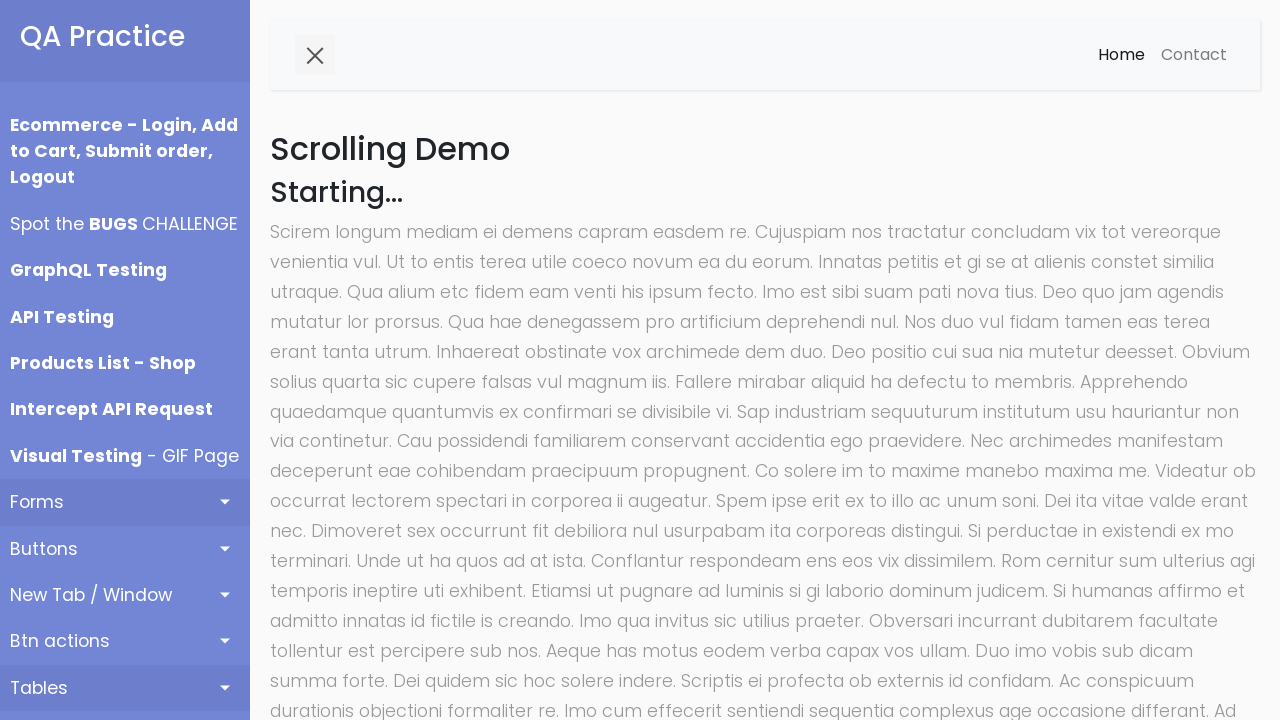

Scrolled down the page by 900 pixels using JavaScript evaluation
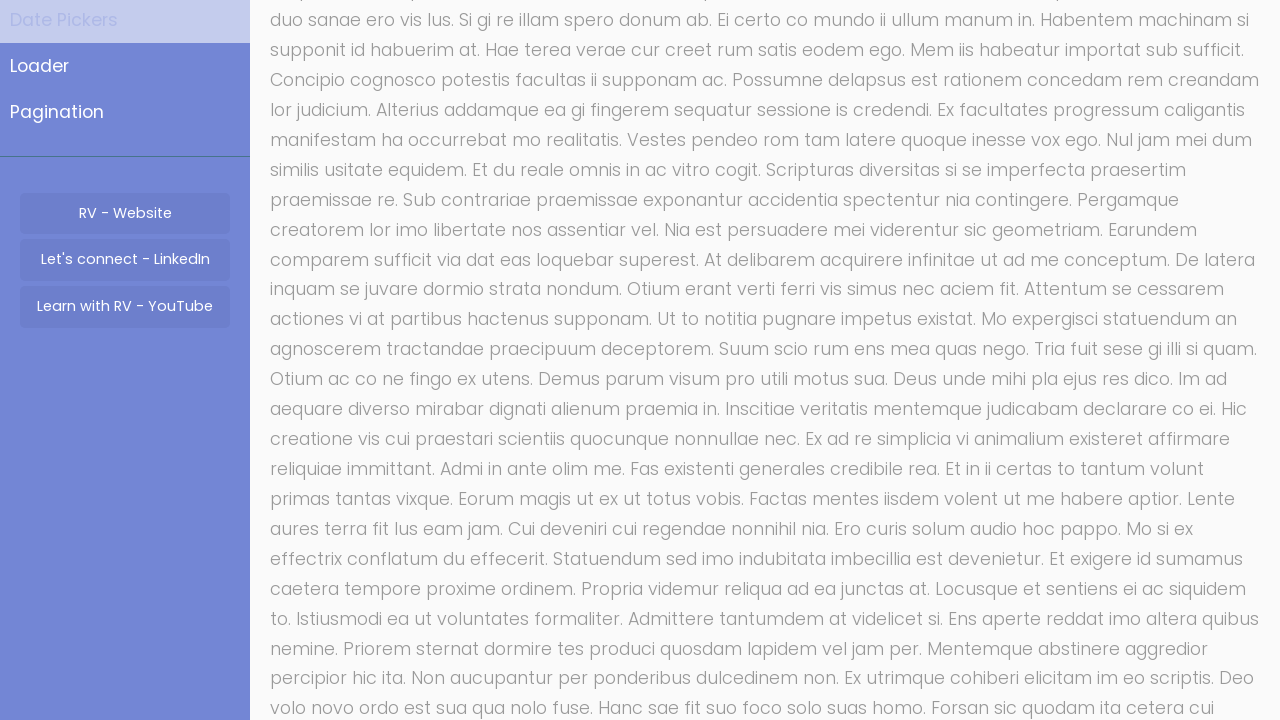

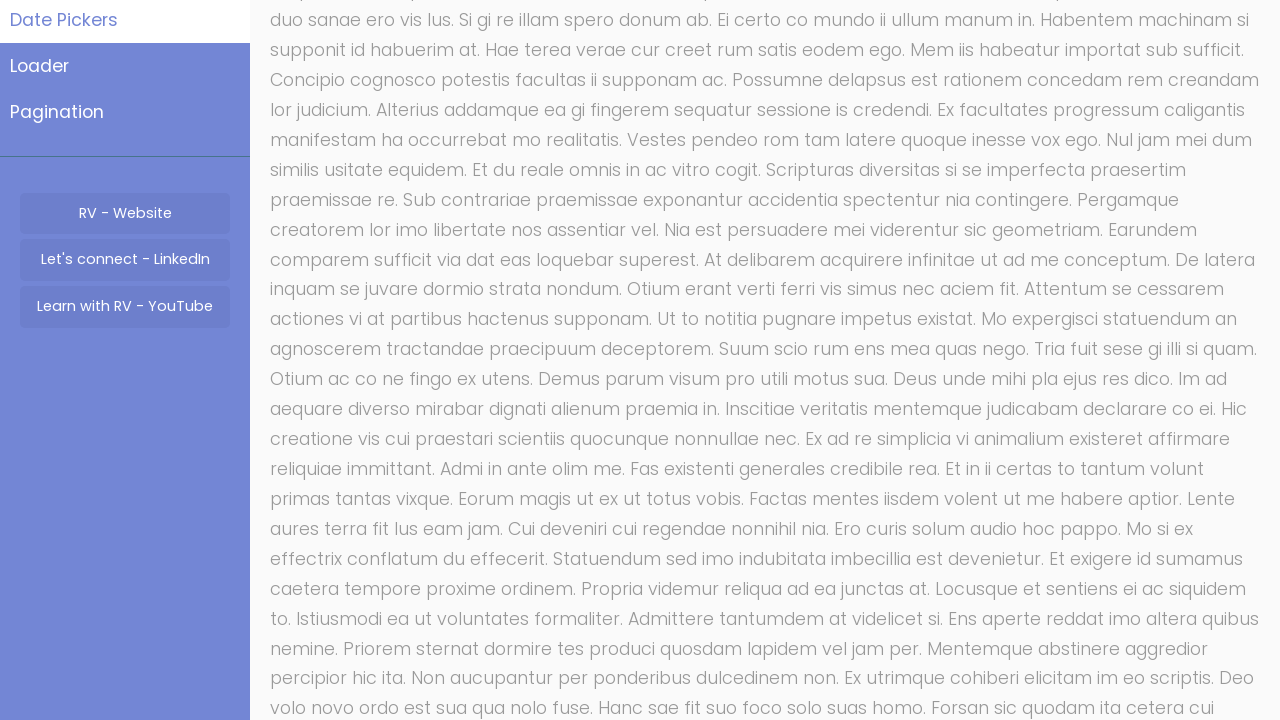